Tests that the browser back button works correctly with routing filters.

Starting URL: https://demo.playwright.dev/todomvc

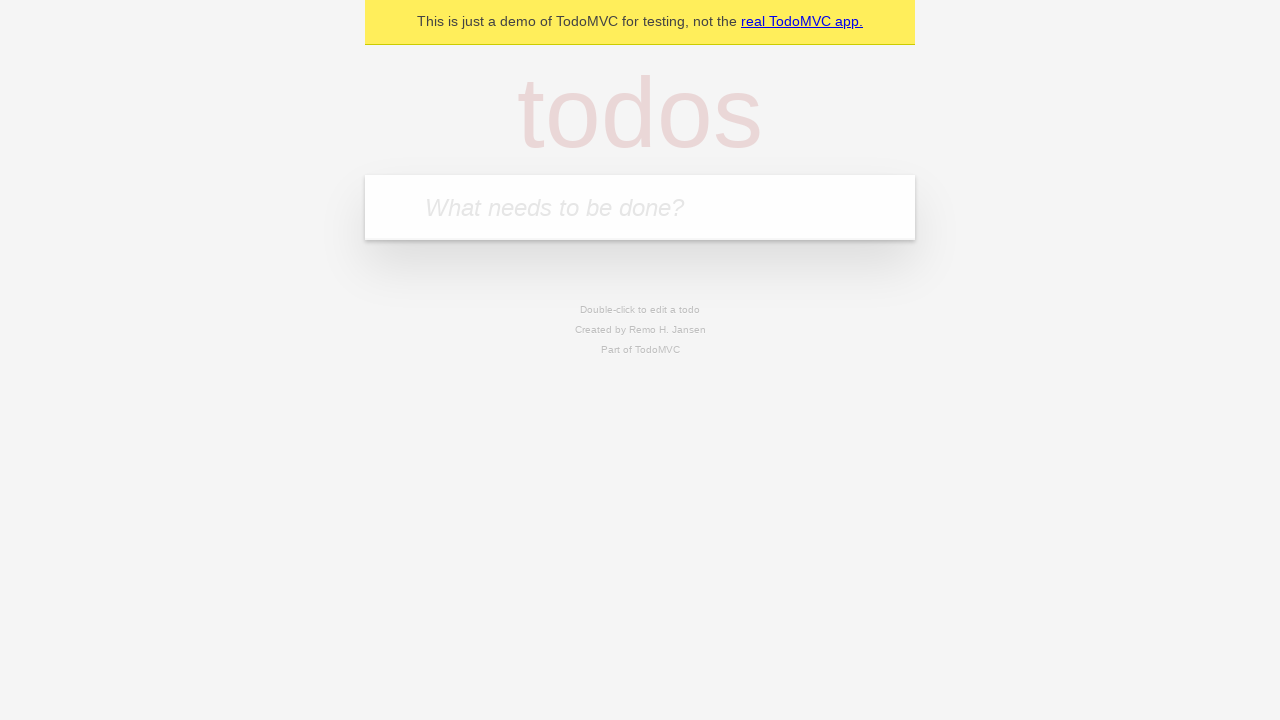

Filled input field with 'buy some cheese' on internal:attr=[placeholder="What needs to be done?"i]
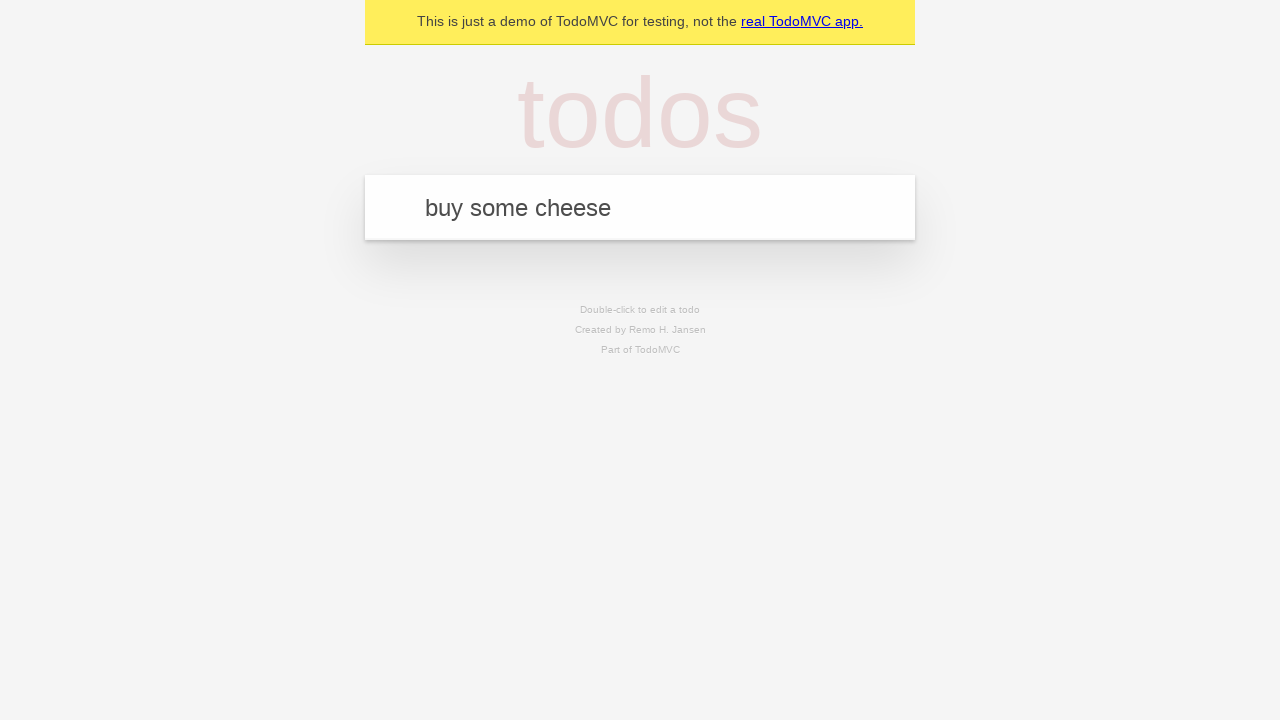

Pressed Enter to create first todo item on internal:attr=[placeholder="What needs to be done?"i]
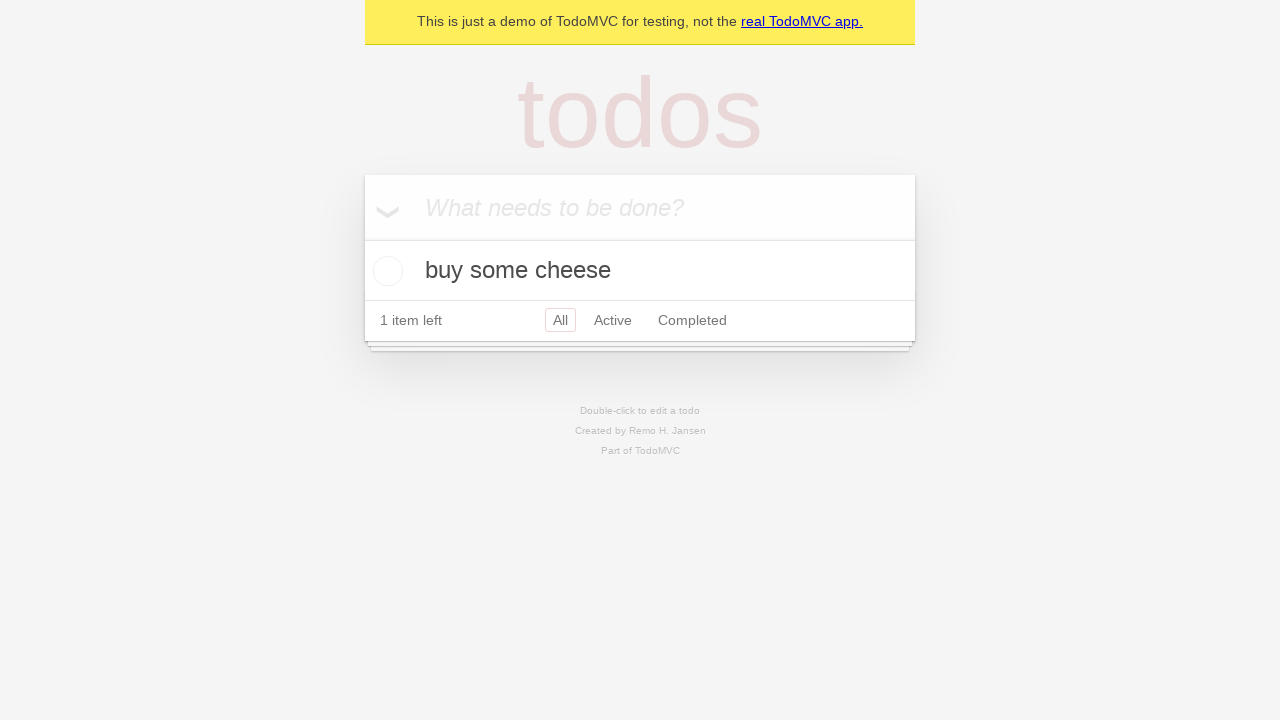

Filled input field with 'feed the cat' on internal:attr=[placeholder="What needs to be done?"i]
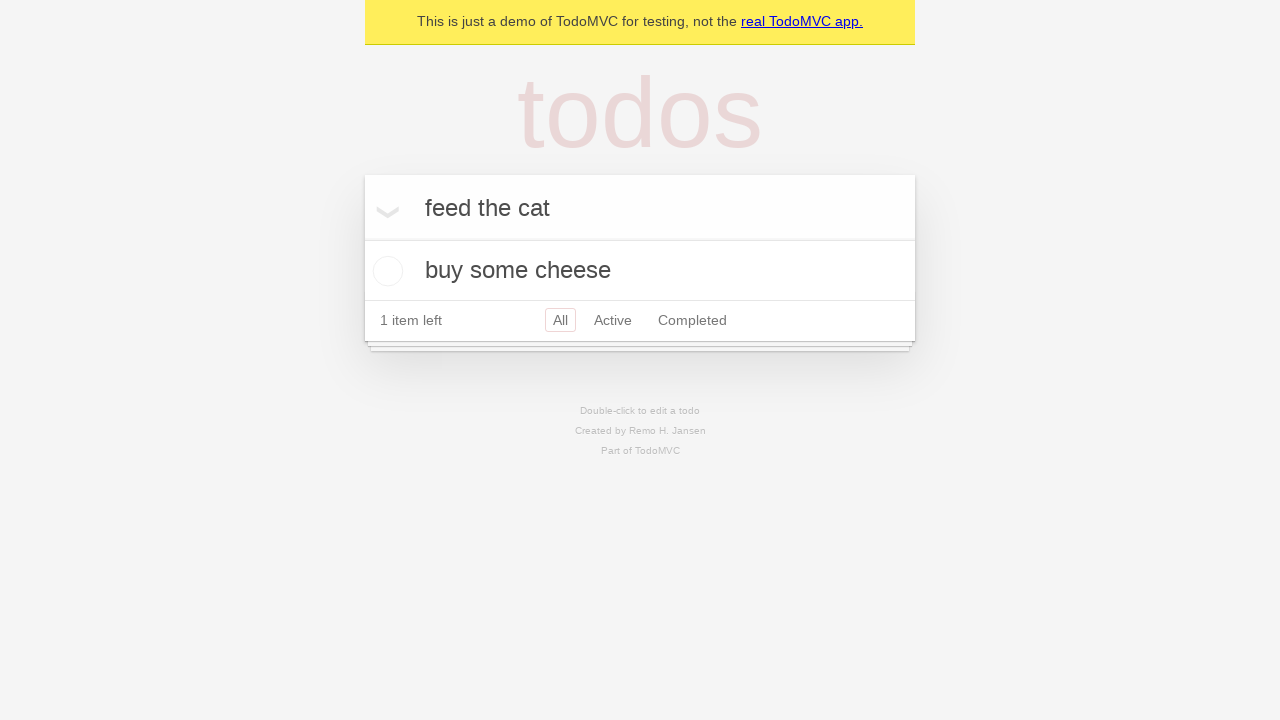

Pressed Enter to create second todo item on internal:attr=[placeholder="What needs to be done?"i]
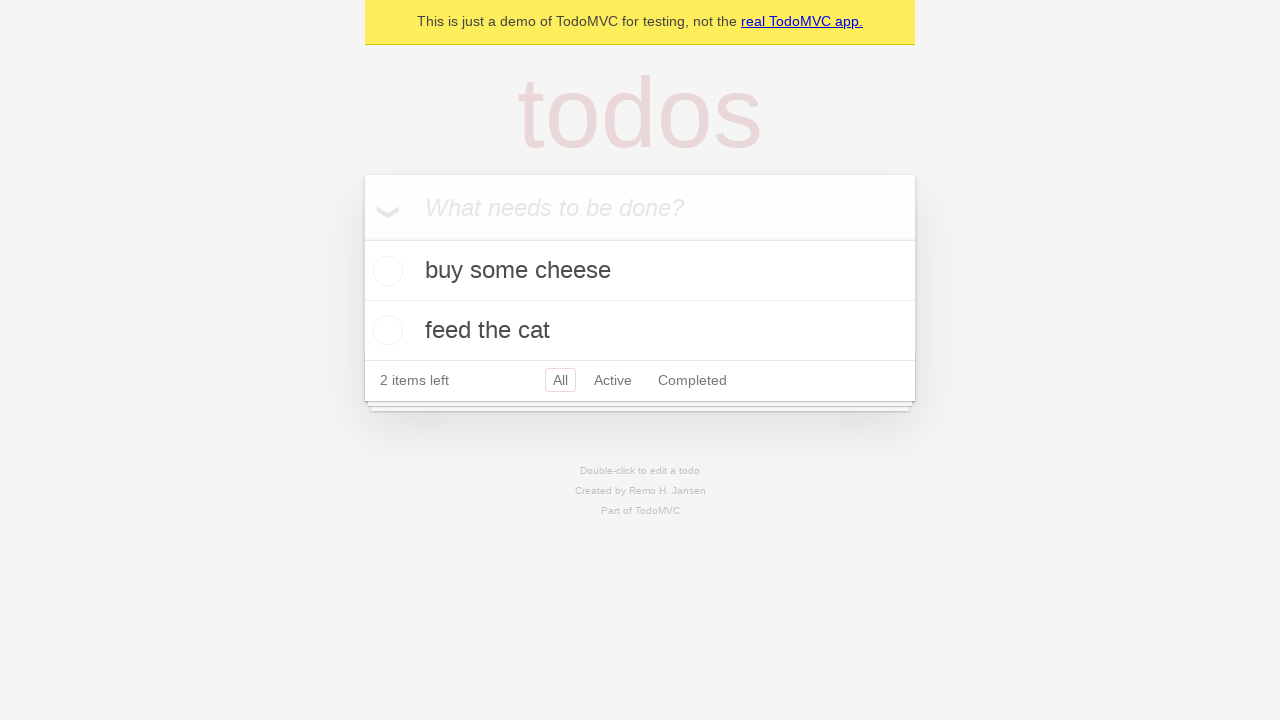

Filled input field with 'book a doctors appointment' on internal:attr=[placeholder="What needs to be done?"i]
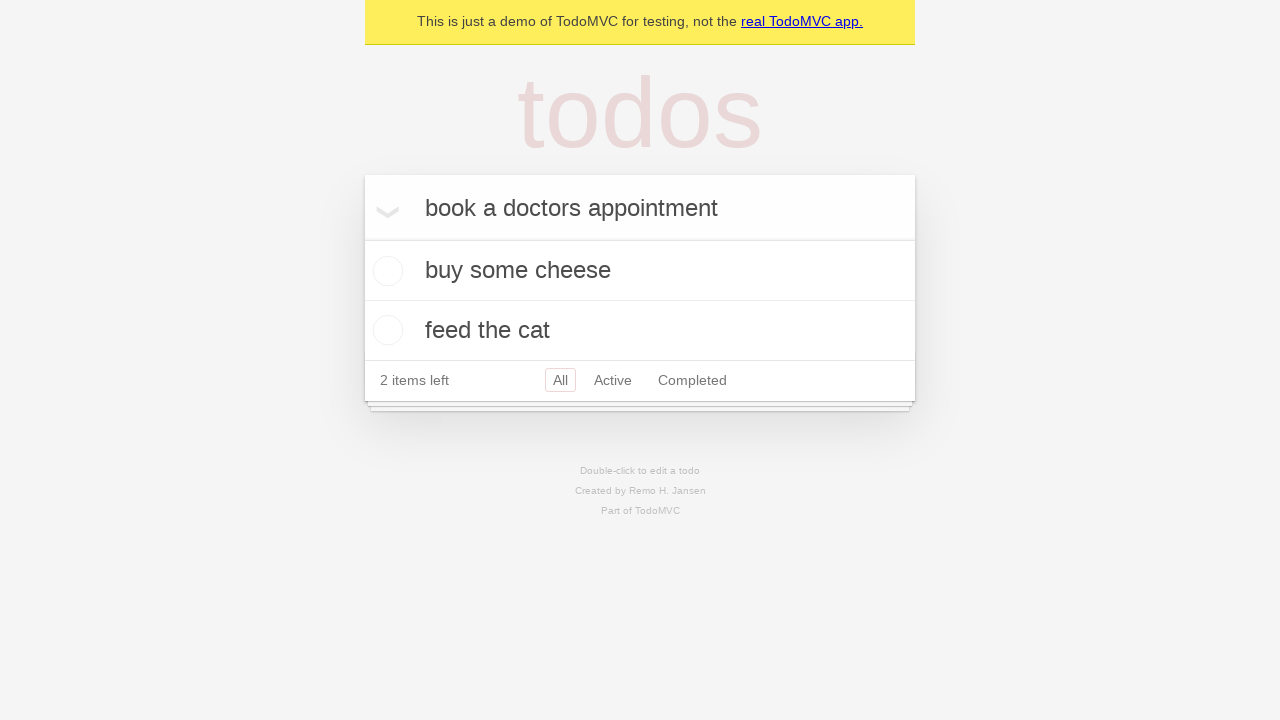

Pressed Enter to create third todo item on internal:attr=[placeholder="What needs to be done?"i]
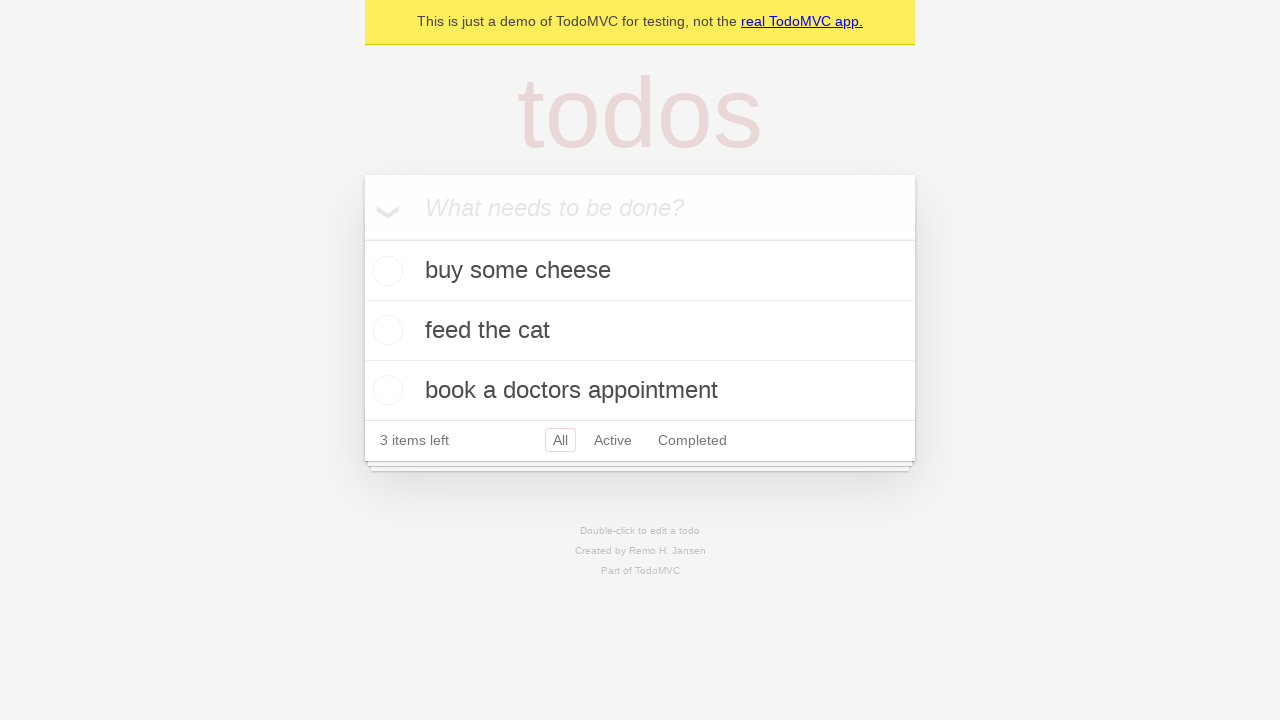

Checked the second todo item at (385, 330) on [data-testid='todo-item'] >> nth=1 >> internal:role=checkbox
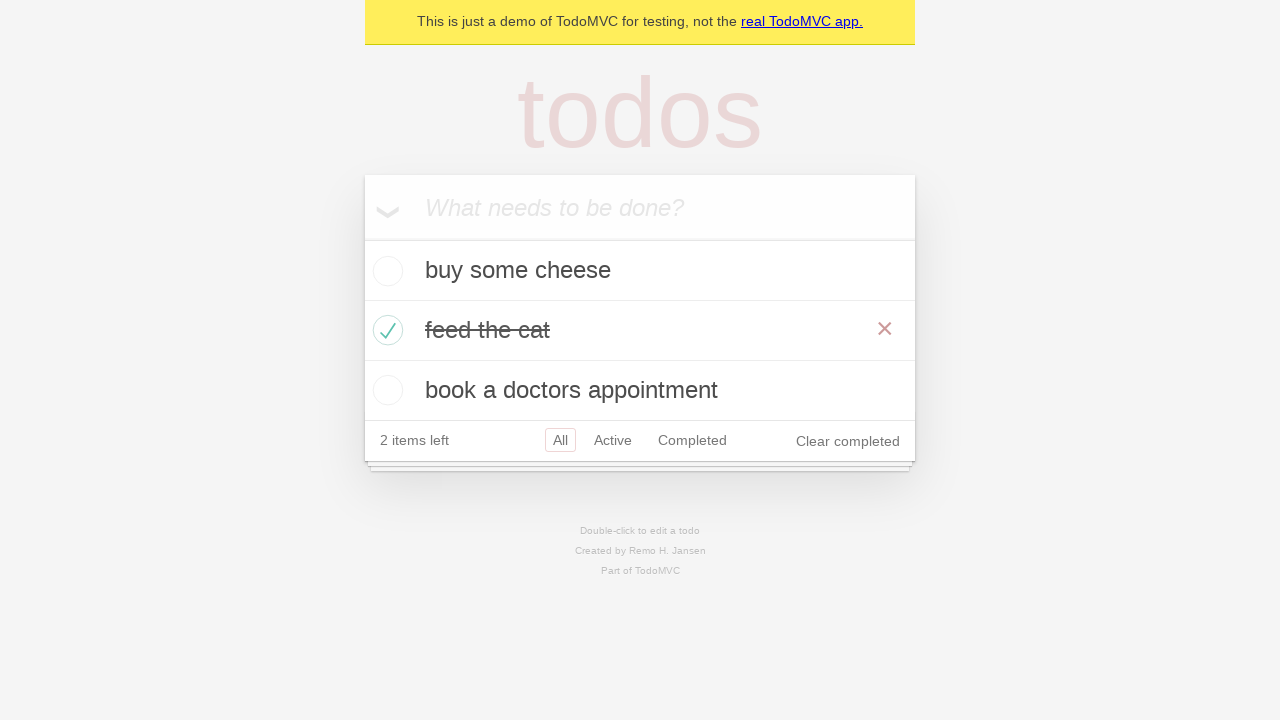

Clicked All filter at (560, 440) on internal:role=link[name="All"i]
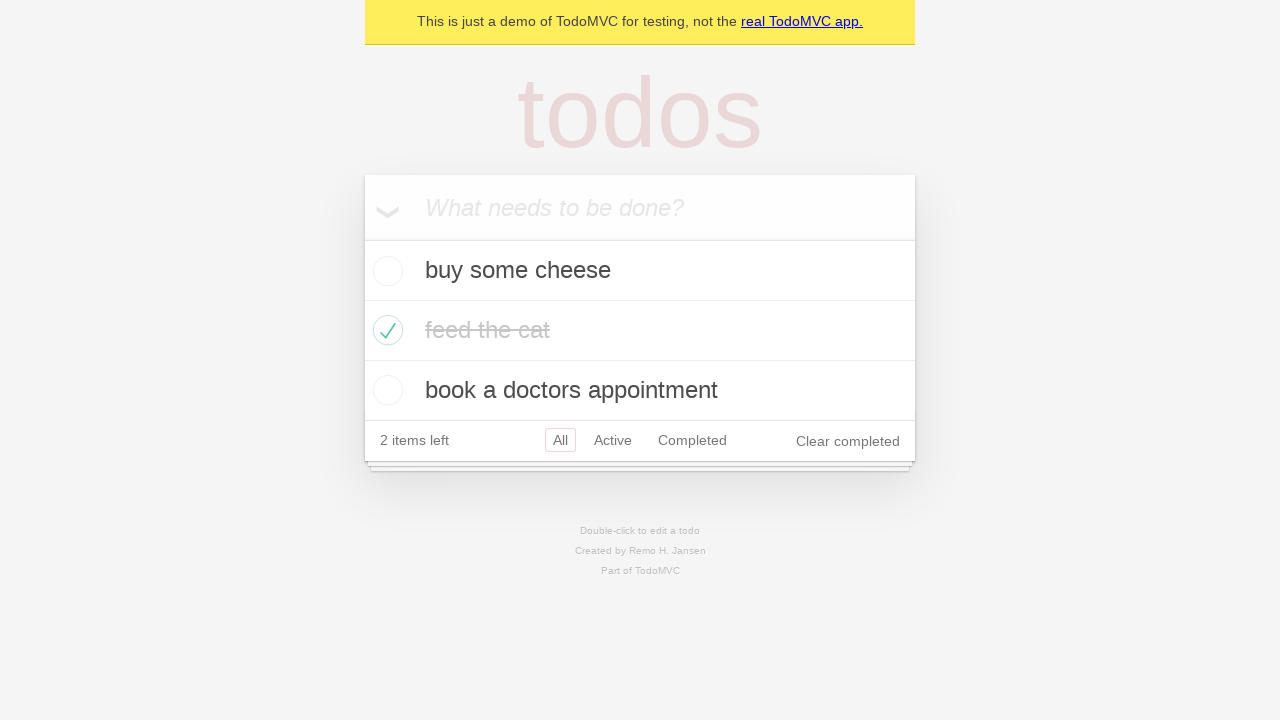

Clicked Active filter at (613, 440) on internal:role=link[name="Active"i]
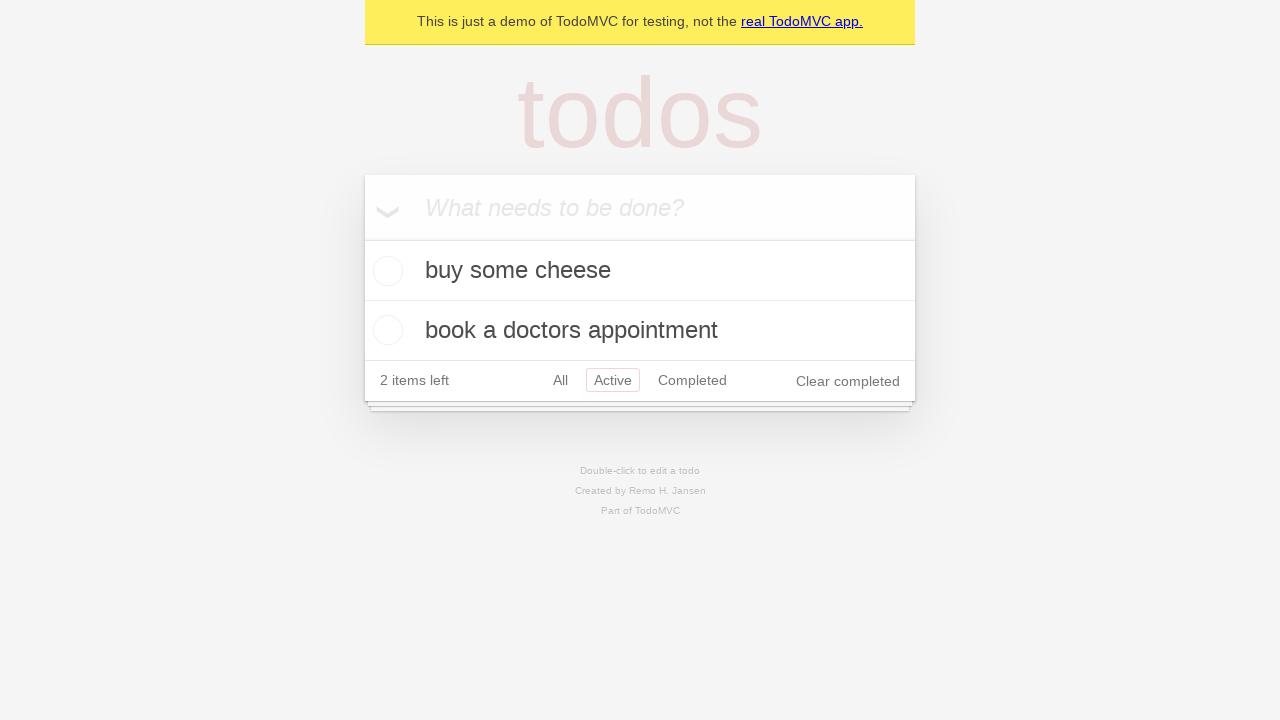

Clicked Completed filter at (692, 380) on internal:role=link[name="Completed"i]
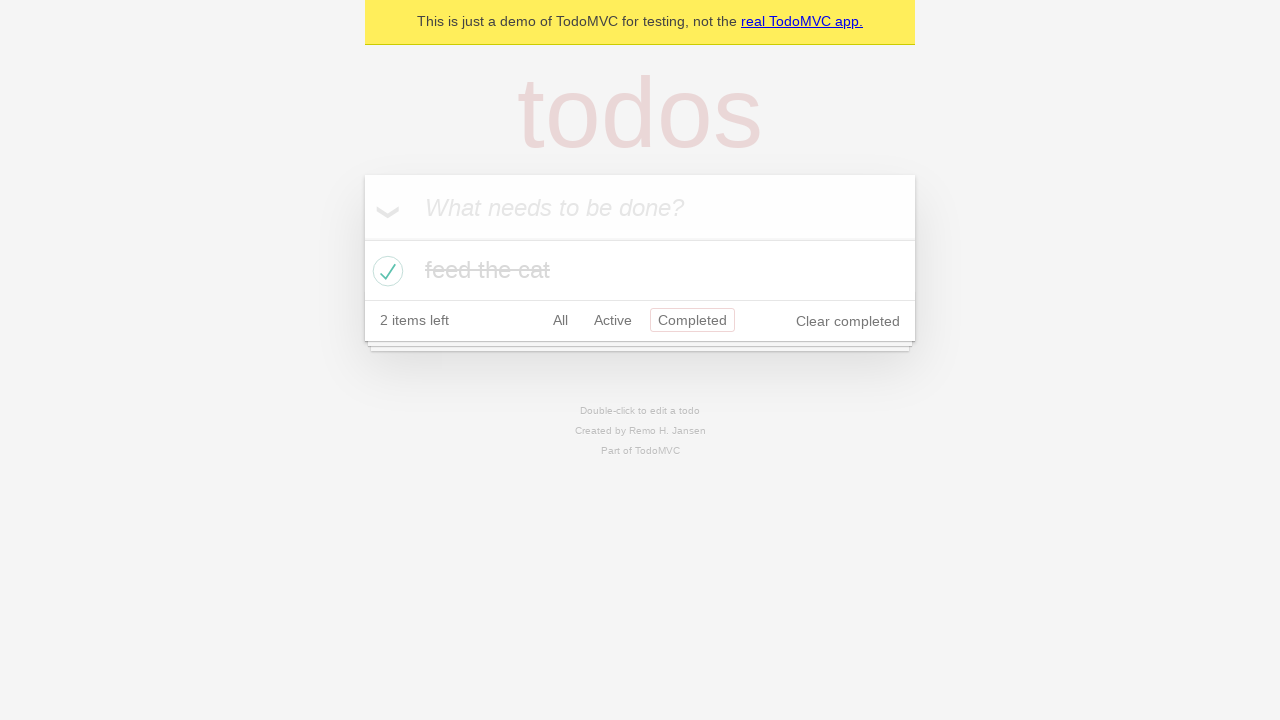

Navigated back to Active filter
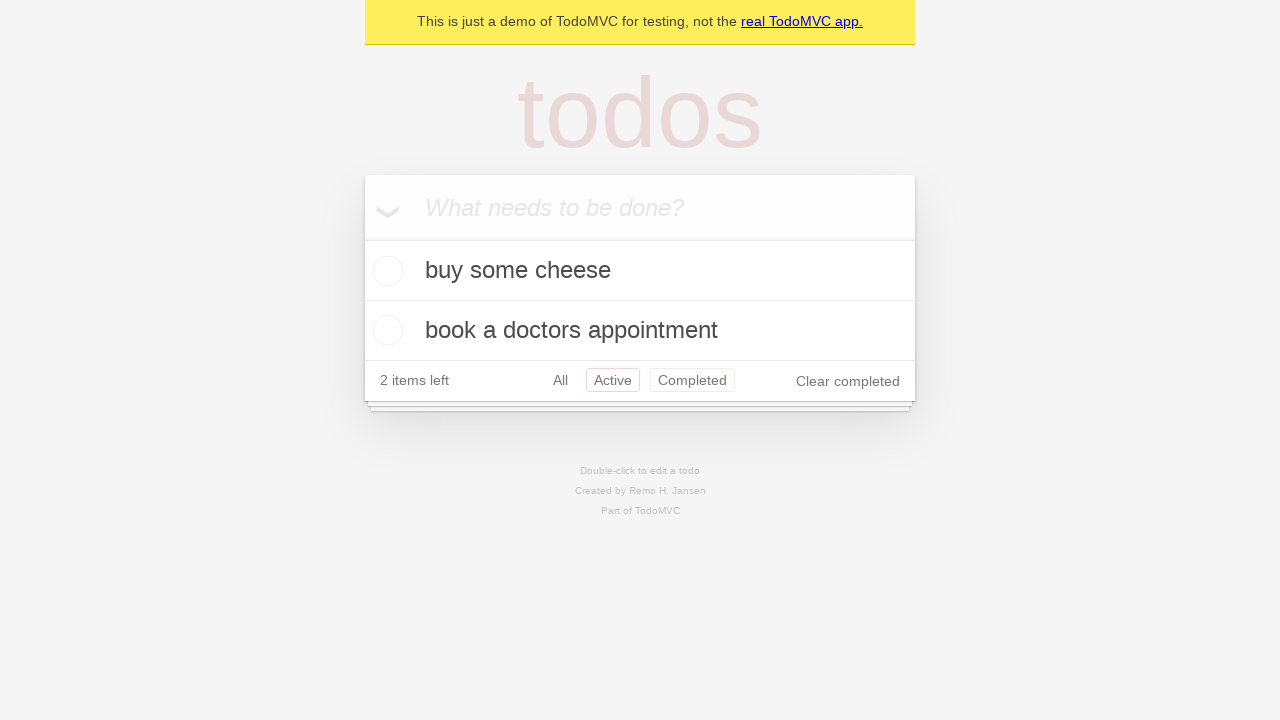

Navigated back to All filter
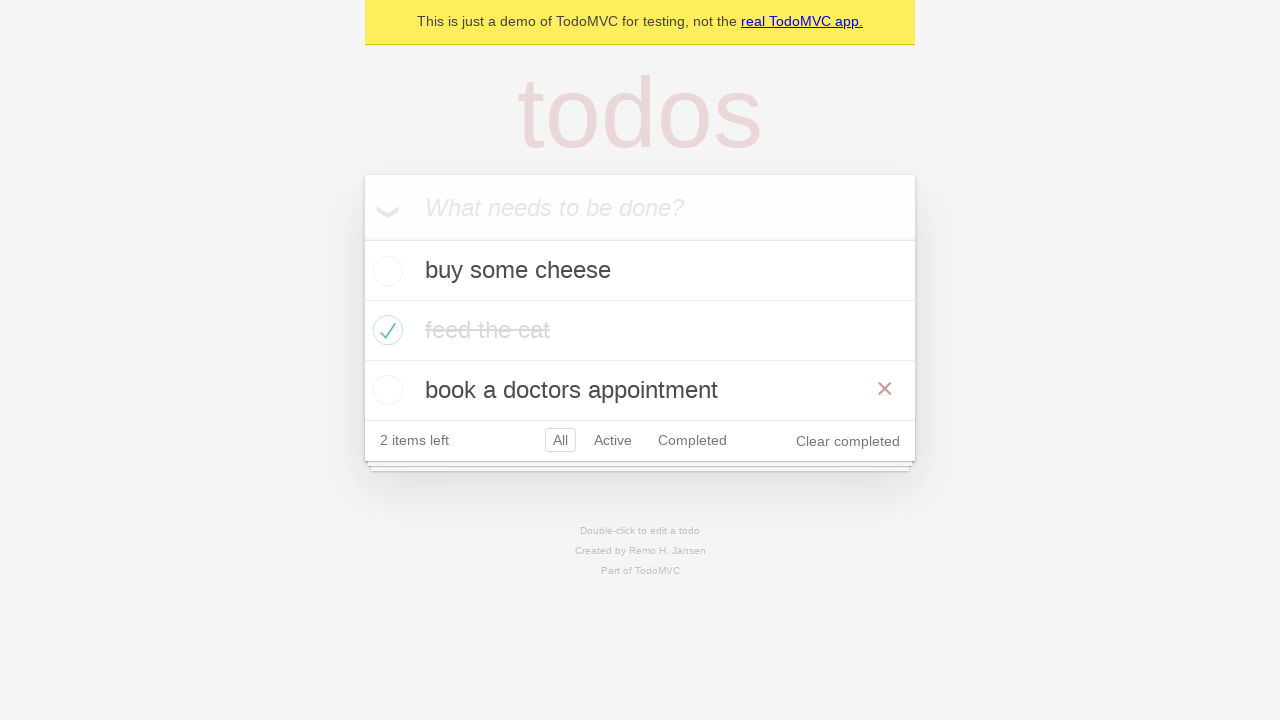

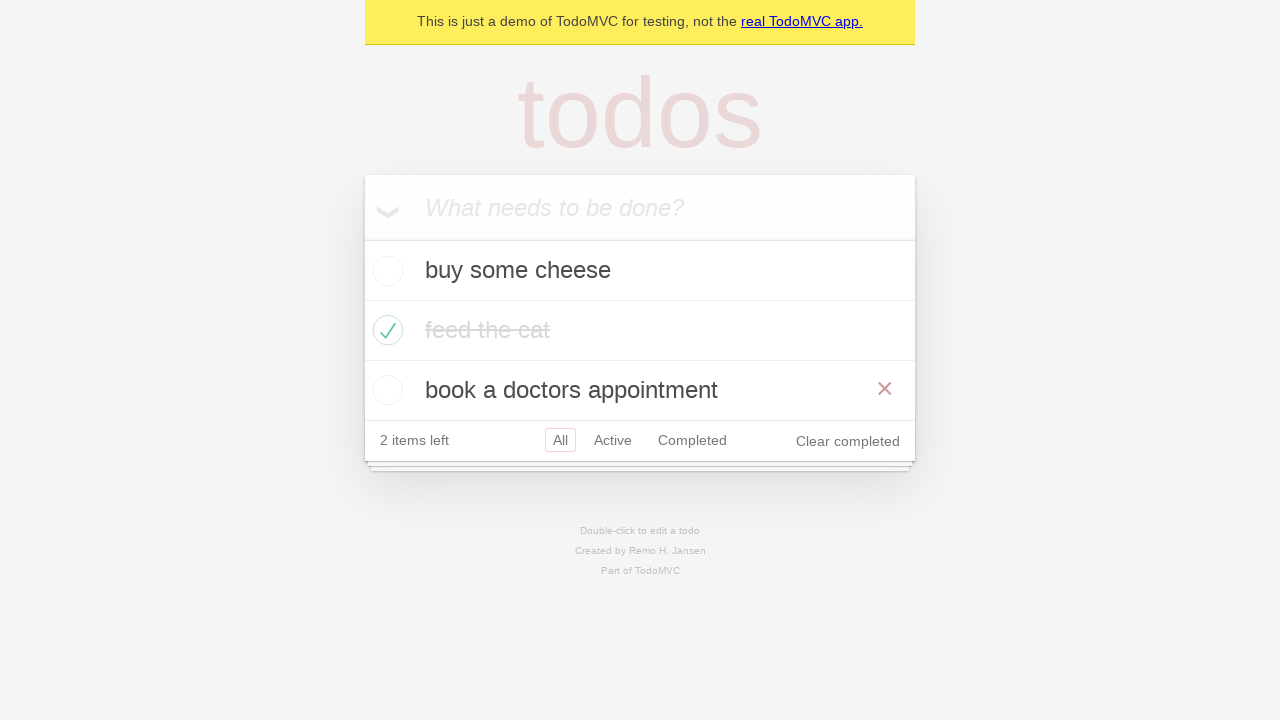